Tests mouse hover functionality by hovering over a button to reveal a dropdown menu and clicking the Top option

Starting URL: https://rahulshettyacademy.com/AutomationPractice/

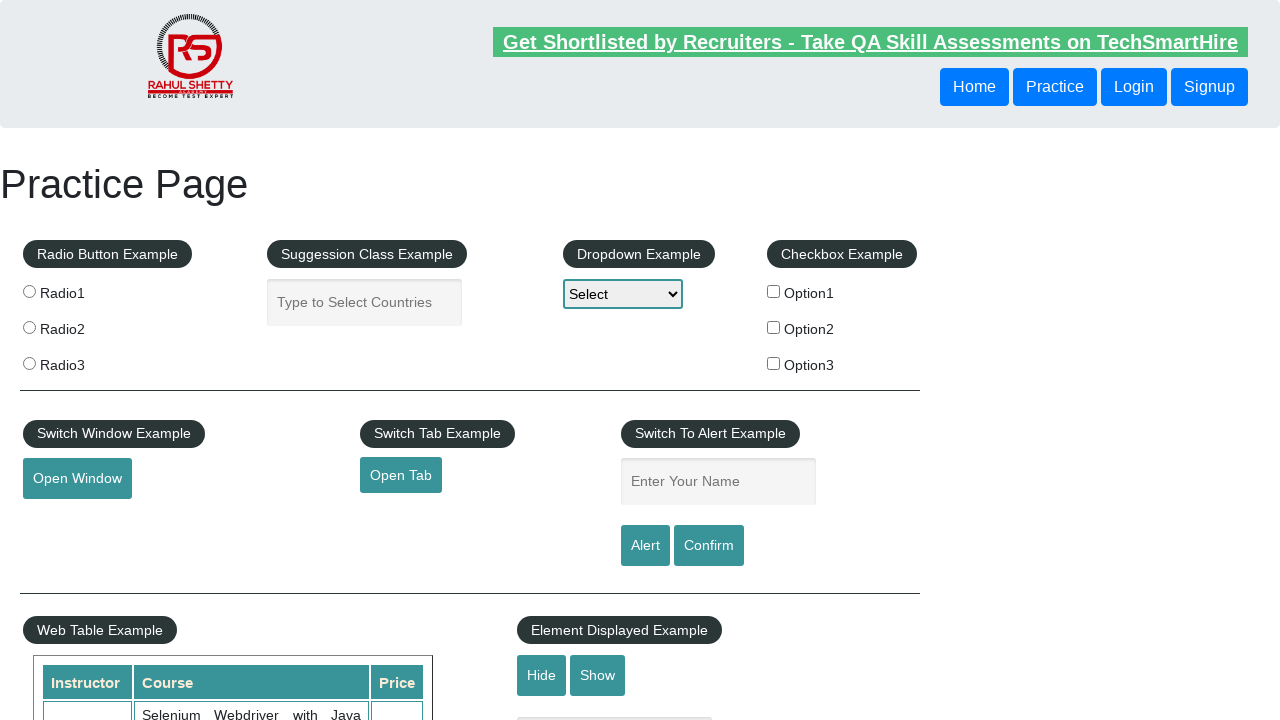

Scrolled down 1100px to reach the mouse hover section
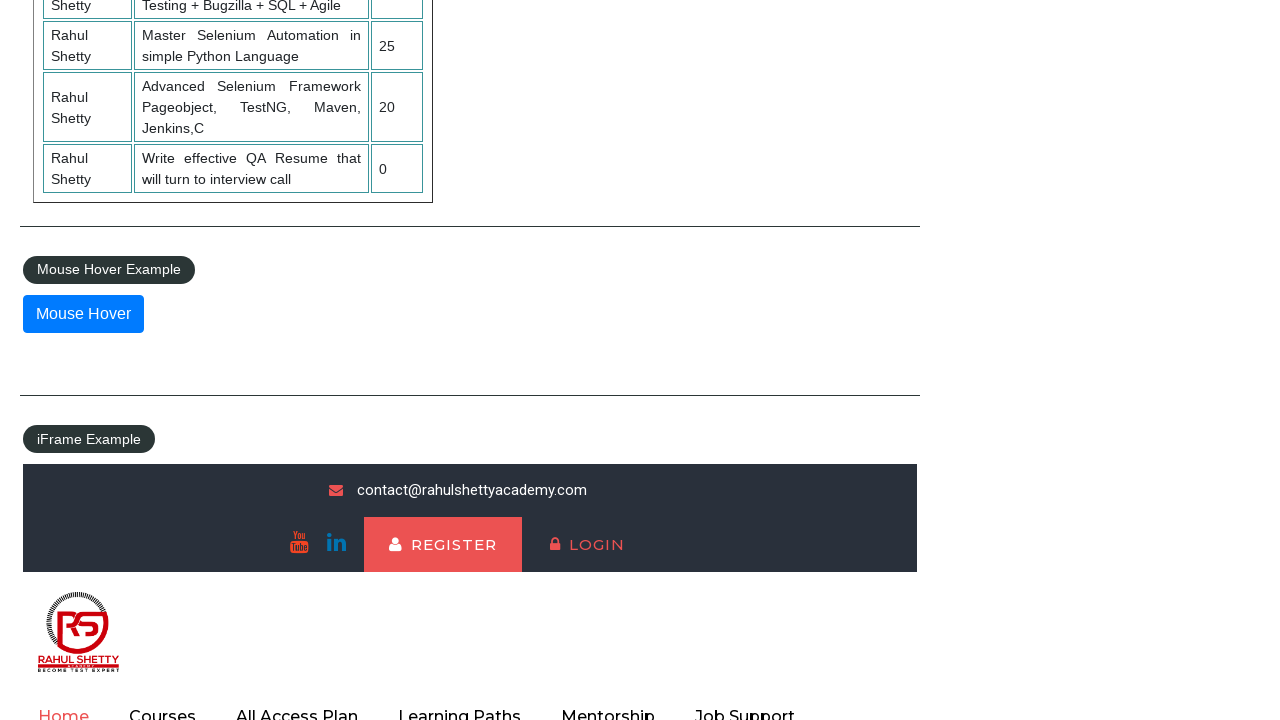

Hovered over the Mouse Hover button to reveal dropdown menu at (83, 314) on #mousehover
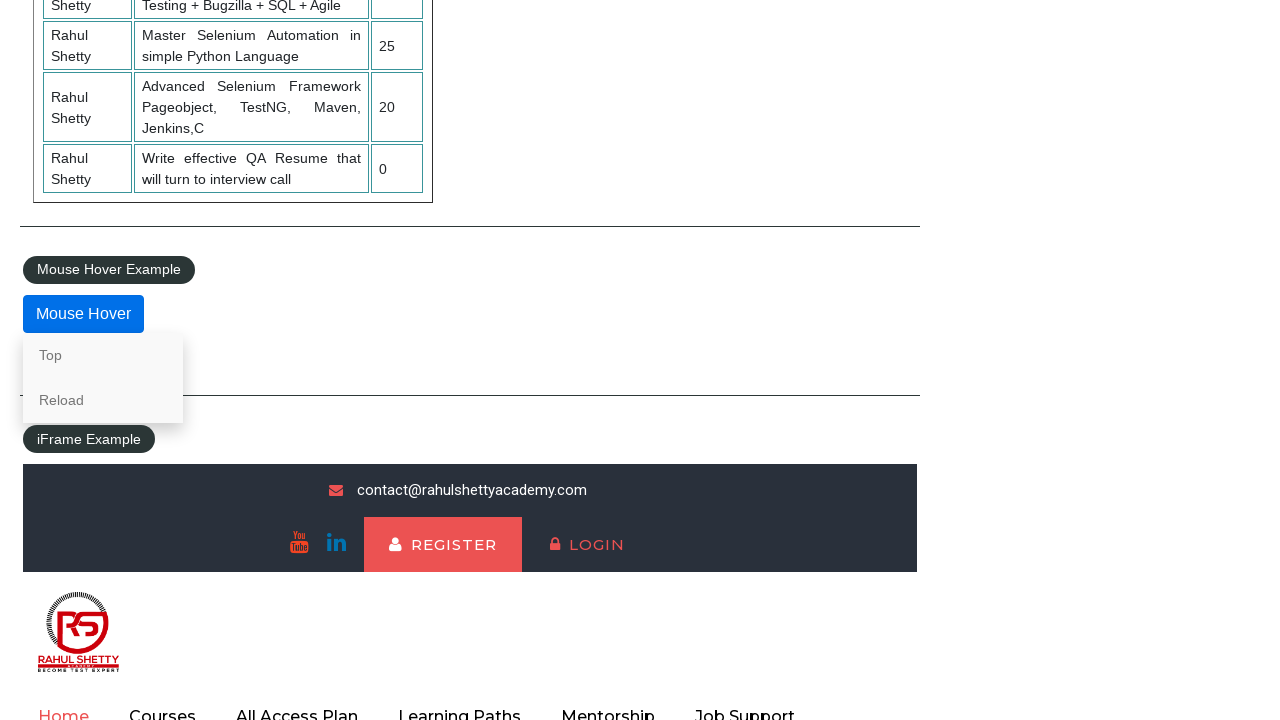

Clicked the 'Top' option from the dropdown menu at (103, 355) on a:has-text('Top')
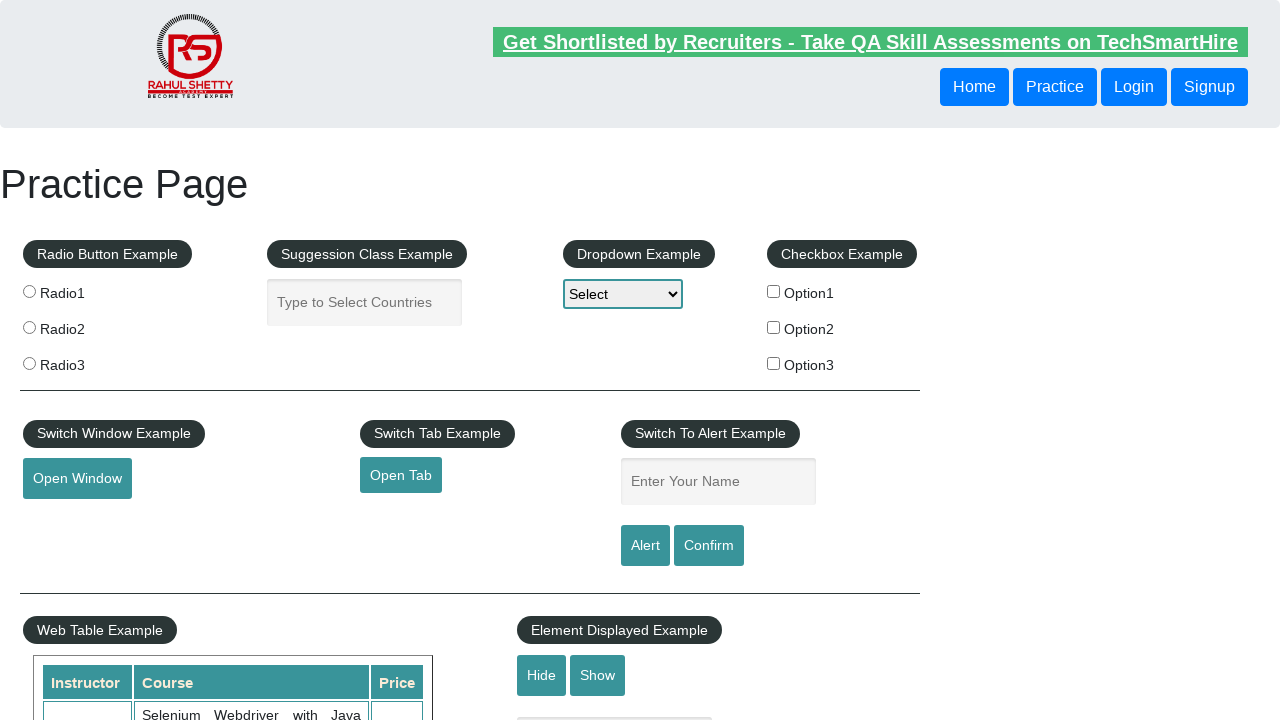

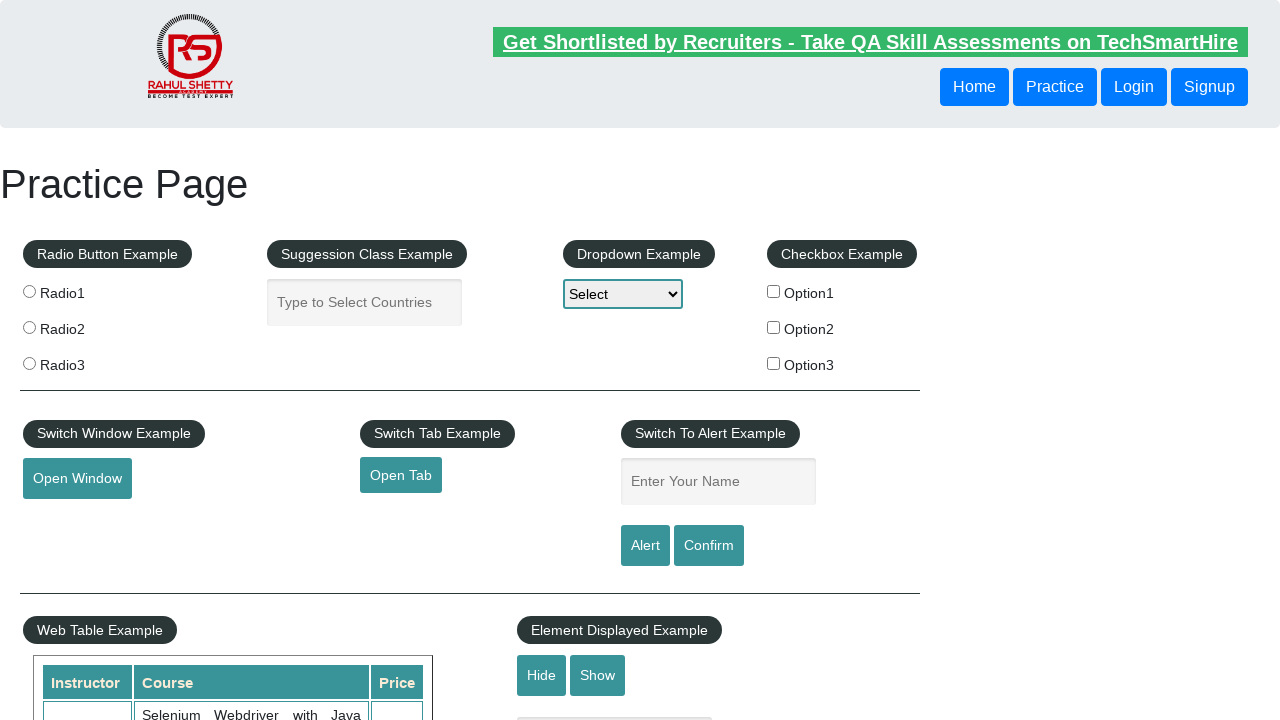